Tests browser window handling by navigating to Oracle's Java downloads page, clicking a link that opens a new window/tab, switching between windows, and verifying content on both pages.

Starting URL: https://www.oracle.com/java/technologies/downloads/

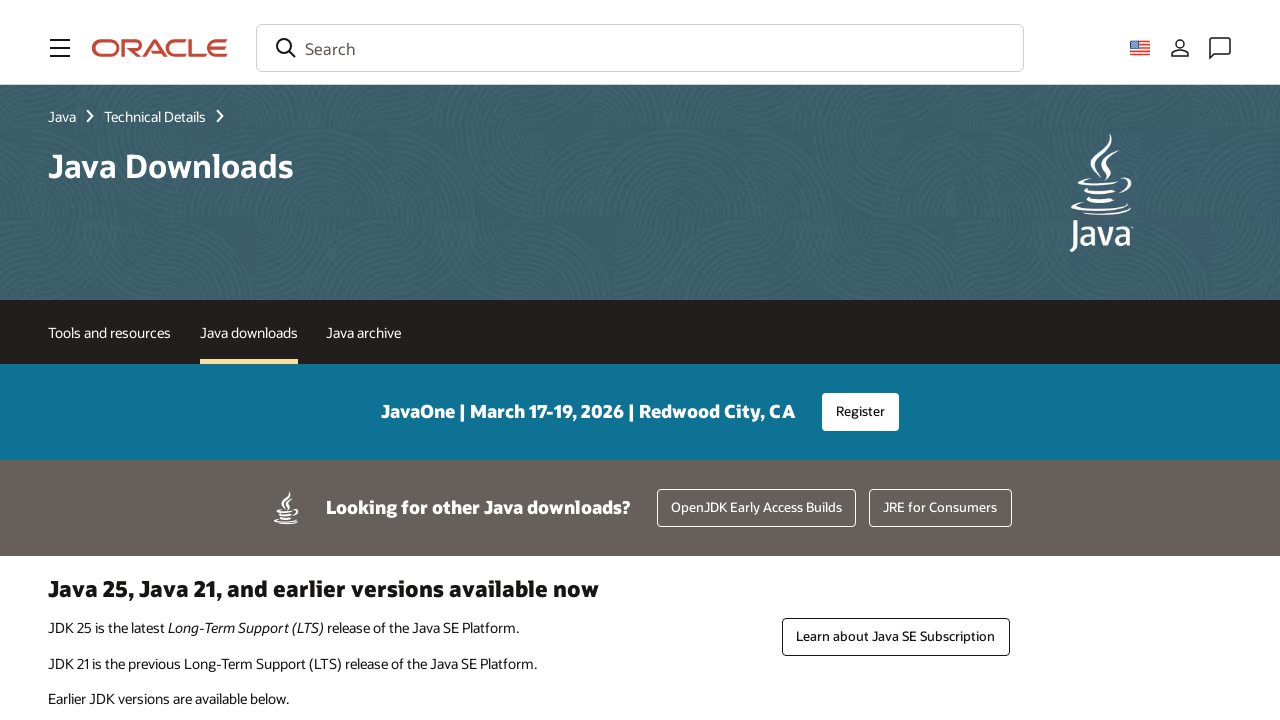

Scrolled down the Java downloads page by 1000 pixels
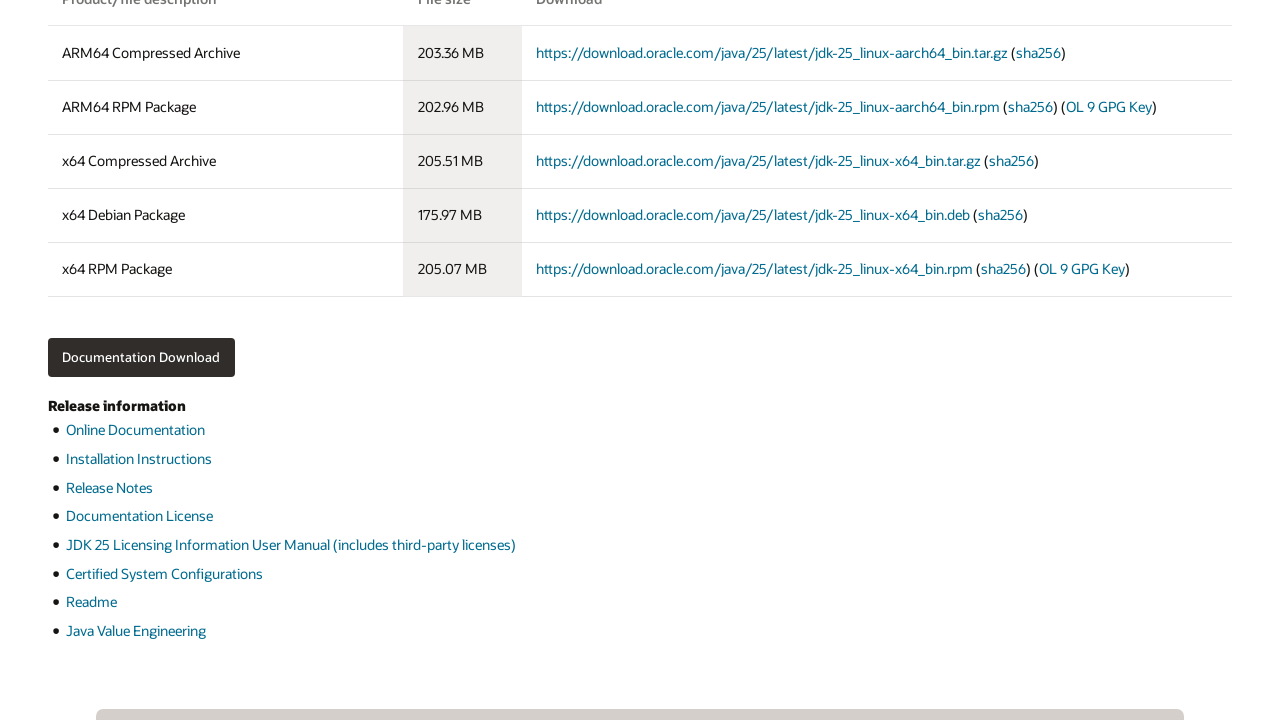

Clicked on 'Documentation License' link to open new window at (139, 516) on xpath=//a[text()='Documentation License']
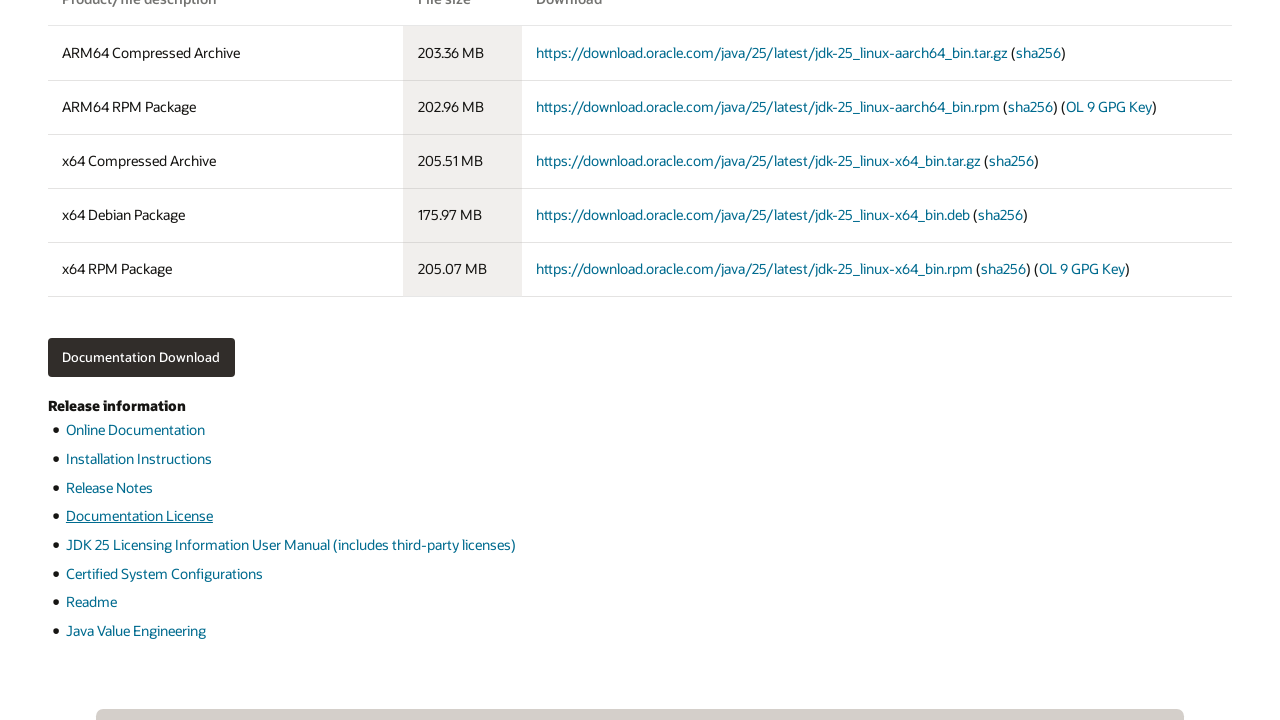

Captured new window/tab that opened from link click
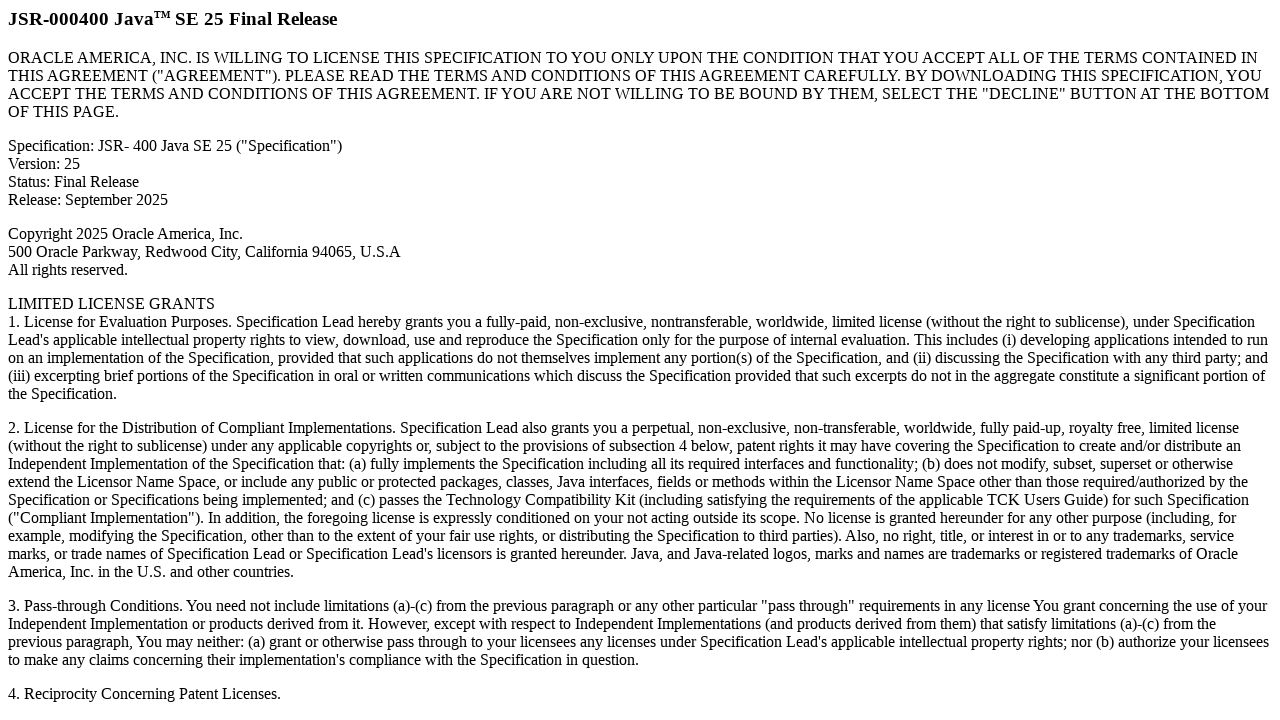

New page finished loading
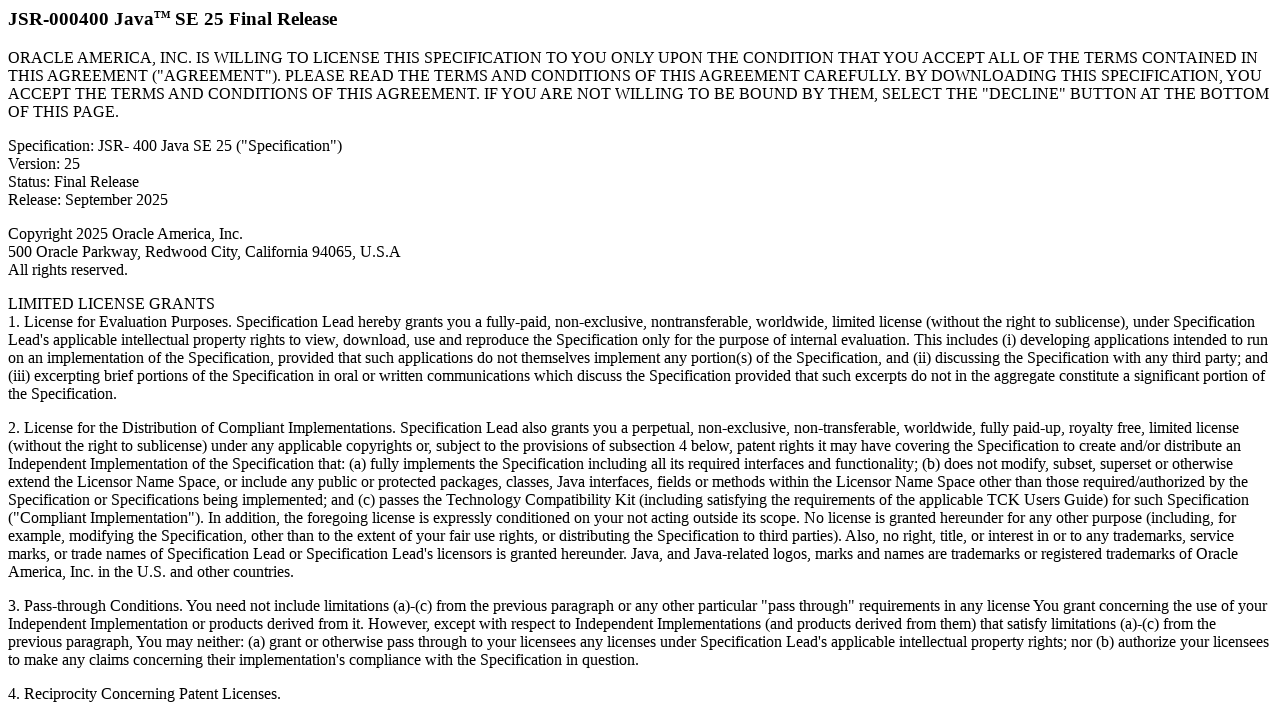

Retrieved h3 text from new page: 'JSR-000400 JavaTM SE 25 Final Release 
    '
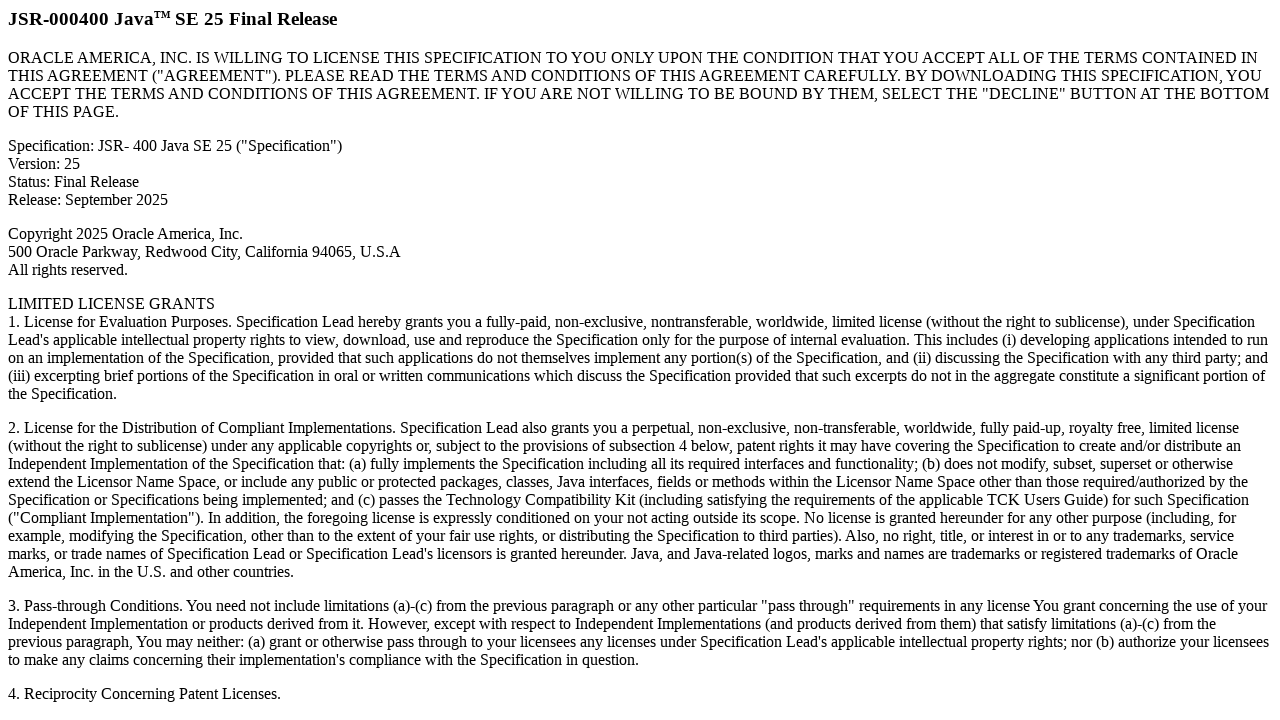

Retrieved h1 text from original page: 'Java Downloads'
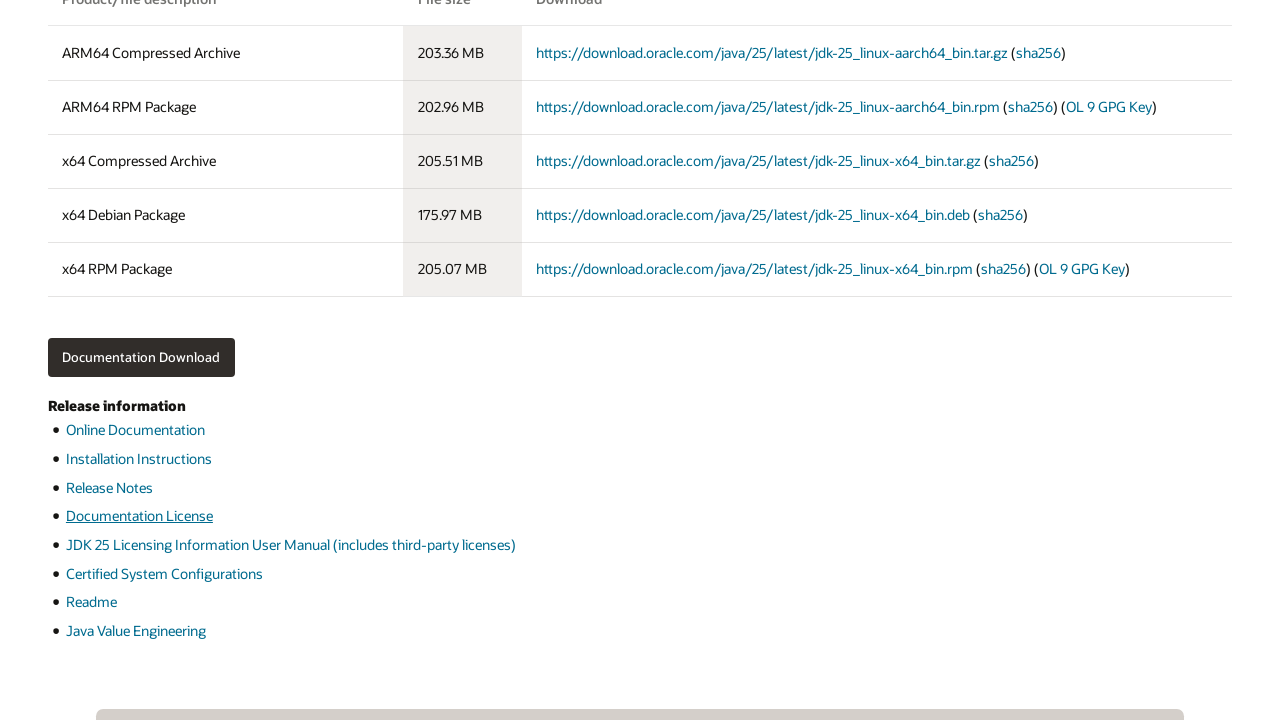

Closed the new window/tab
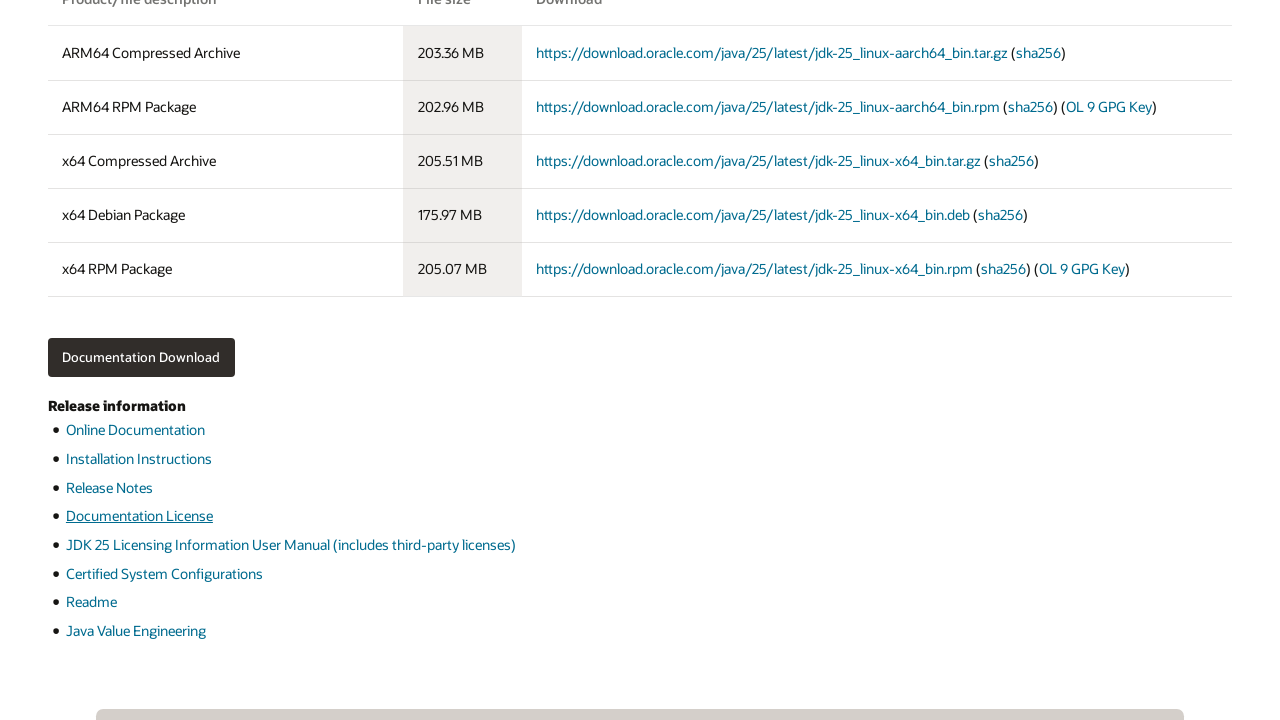

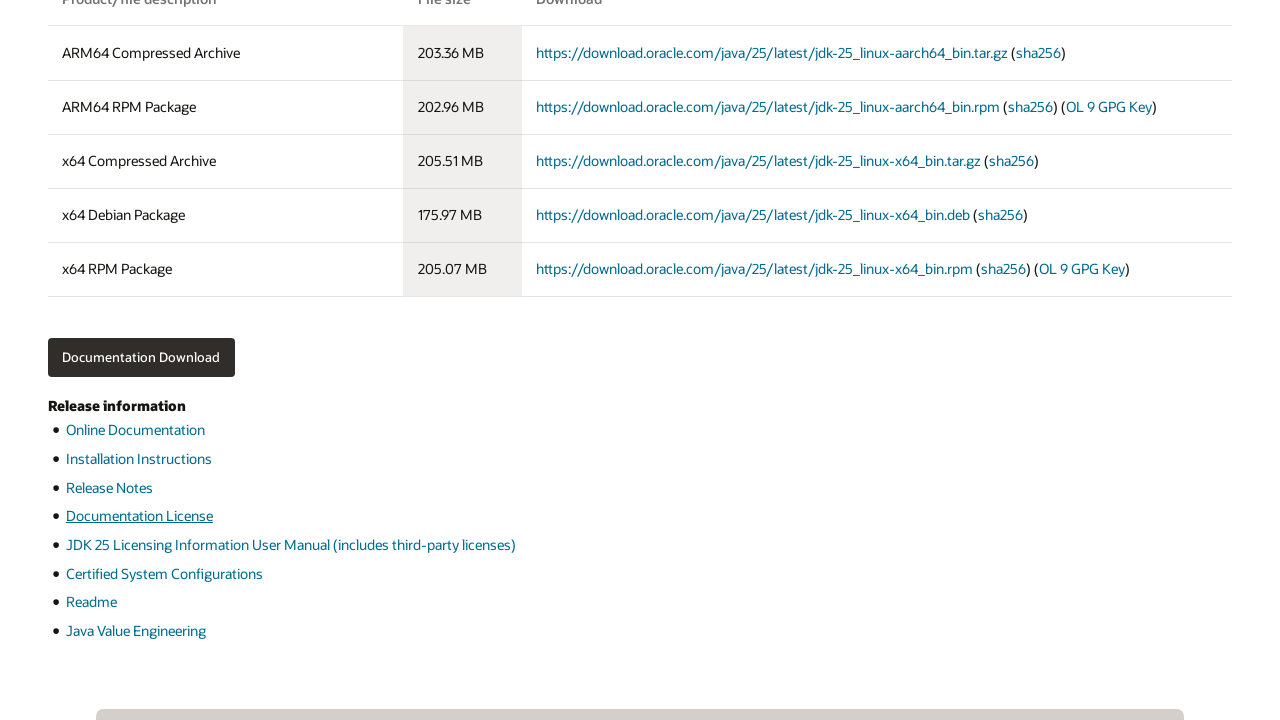